Tests JavaScript alert handling by clicking the alert button and accepting the alert dialog

Starting URL: https://the-internet.herokuapp.com/javascript_alerts

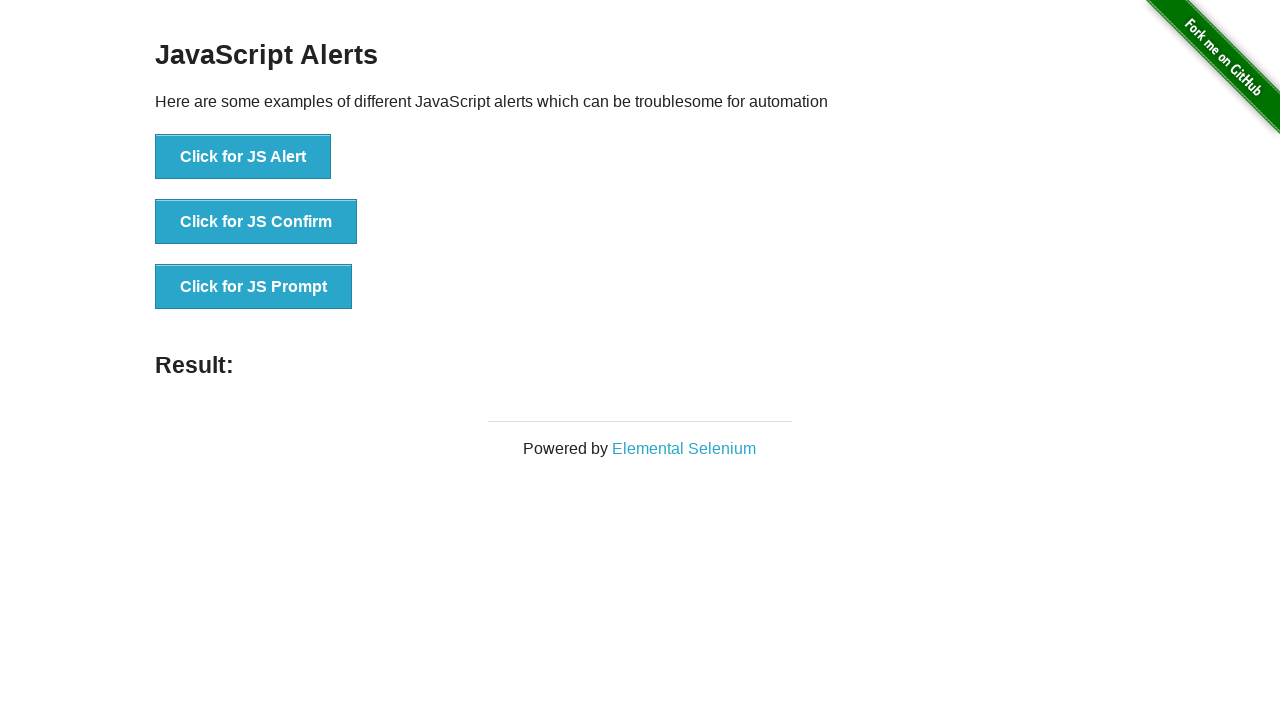

Clicked the JavaScript alert button at (243, 157) on button[onclick='jsAlert()']
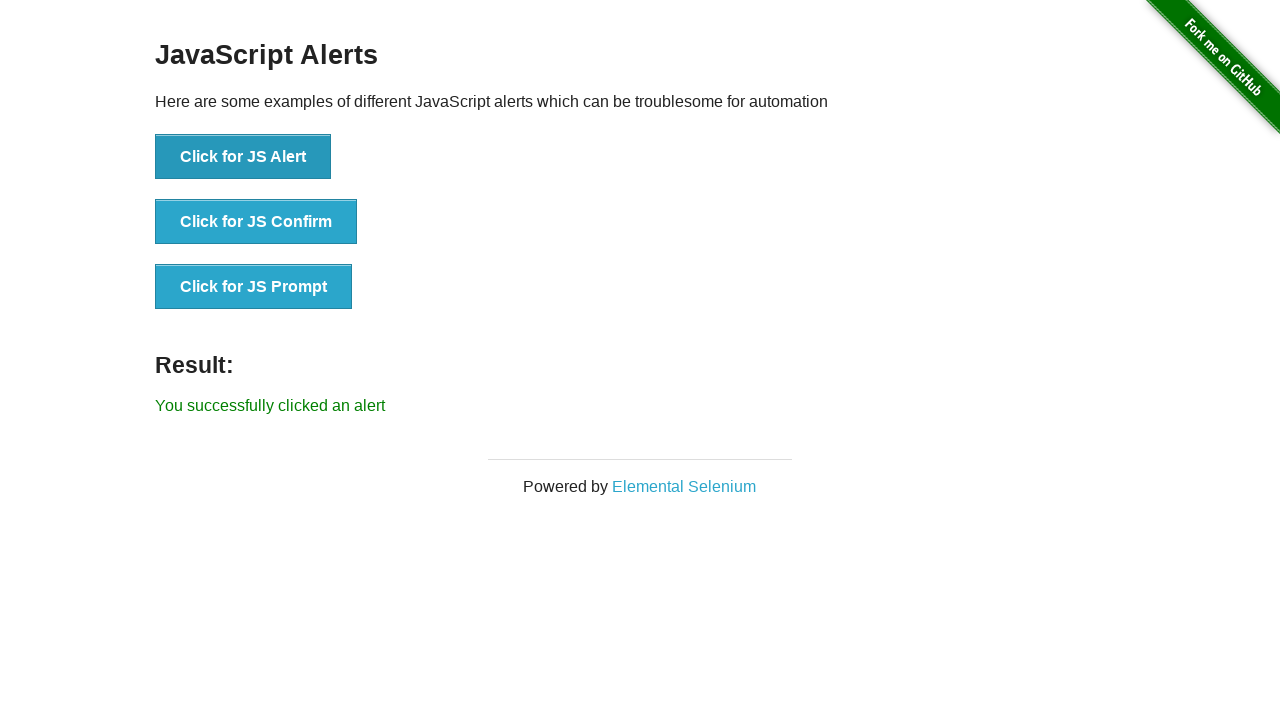

Set up dialog handler to accept alerts
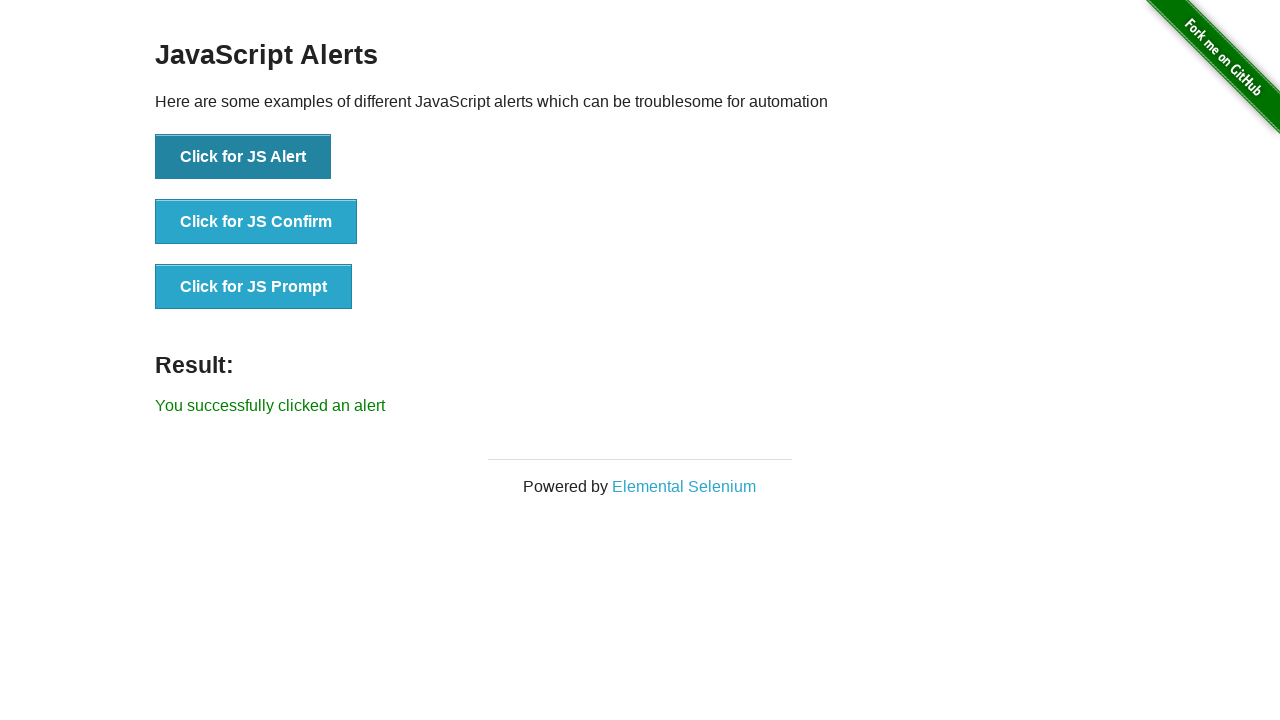

Clicked the JavaScript alert button again at (243, 157) on button[onclick='jsAlert()']
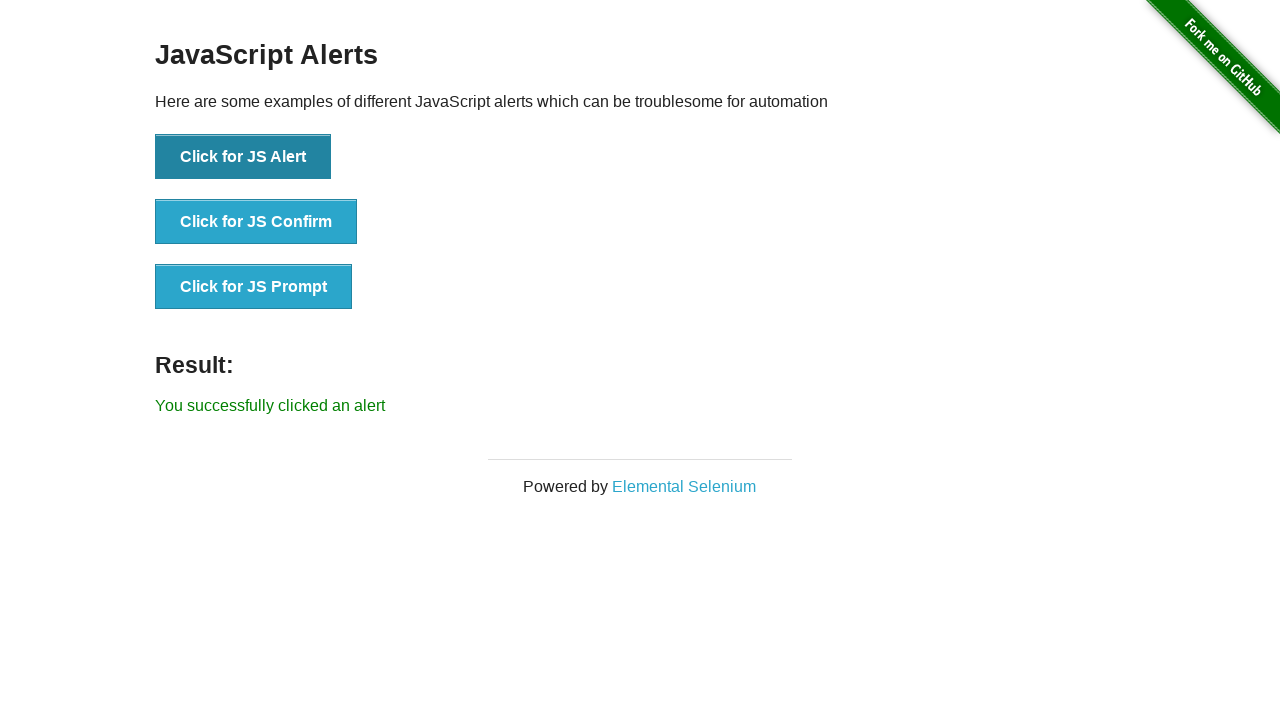

Alert result text appeared on page
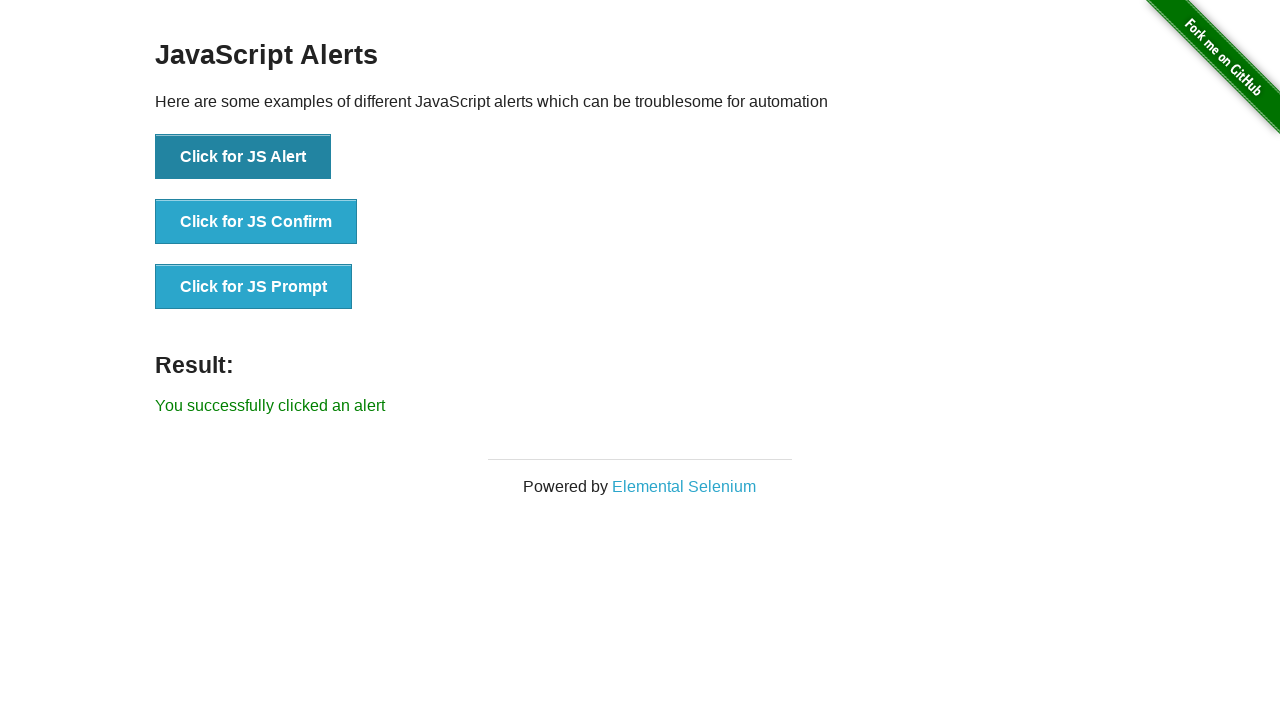

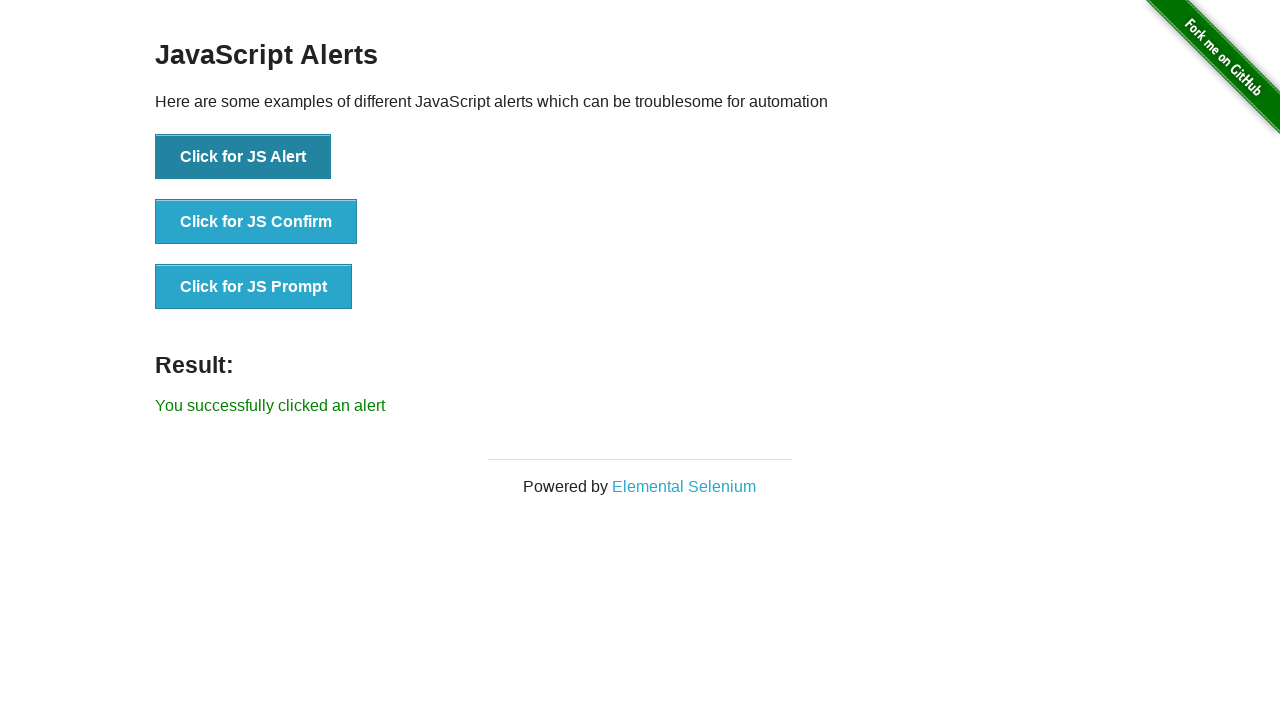